Navigates to Spotify homepage and verifies that elements with class "errors" do not exist on the page

Starting URL: https://www.spotify.com

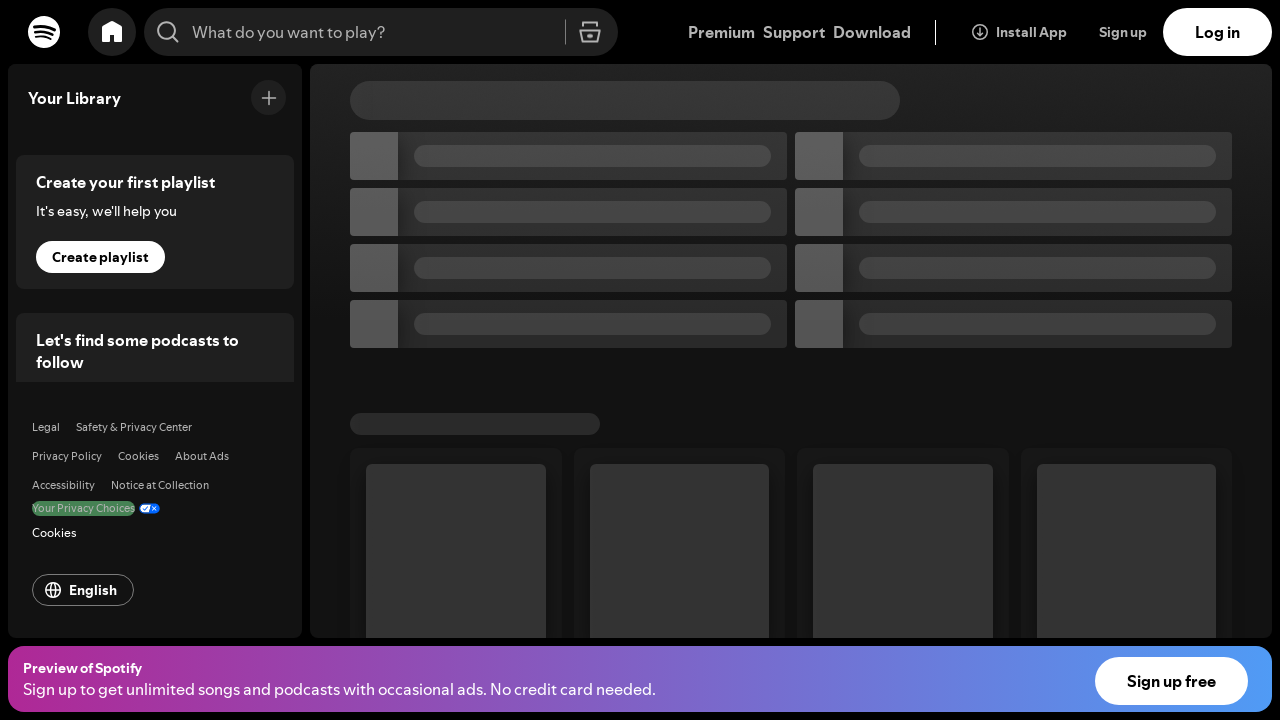

Navigated to Spotify homepage
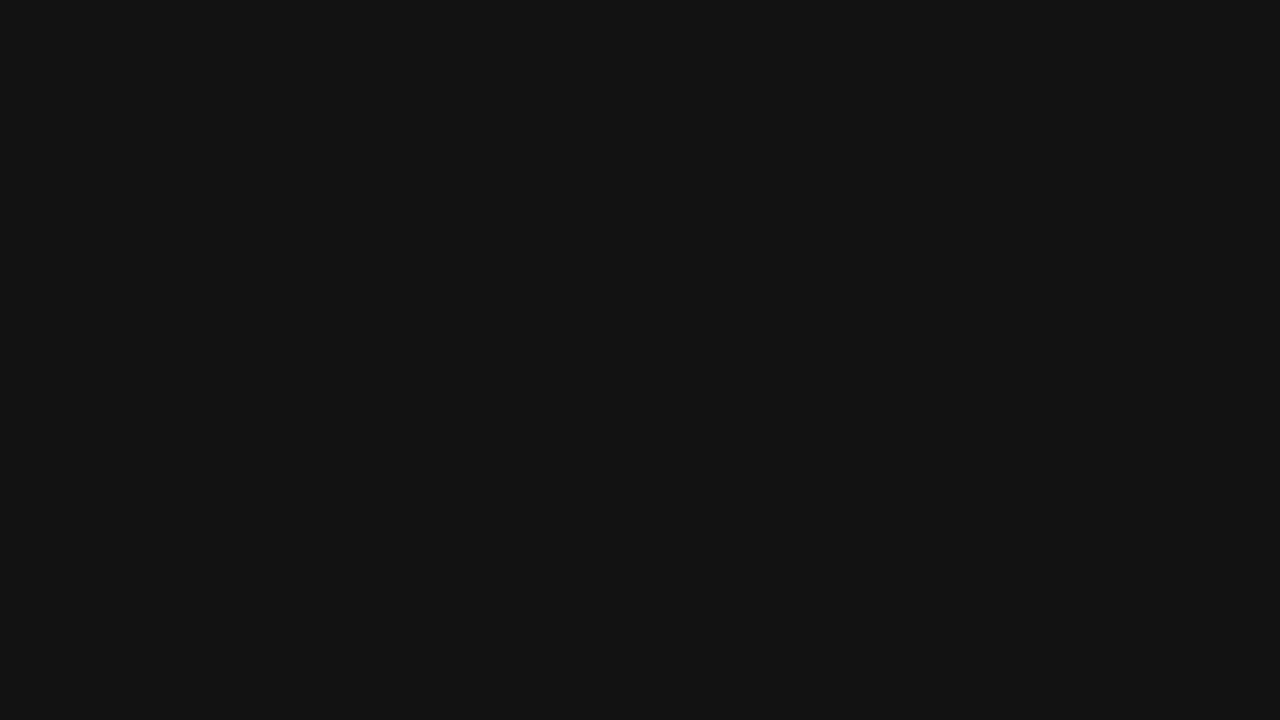

Queried for elements with class 'errors'
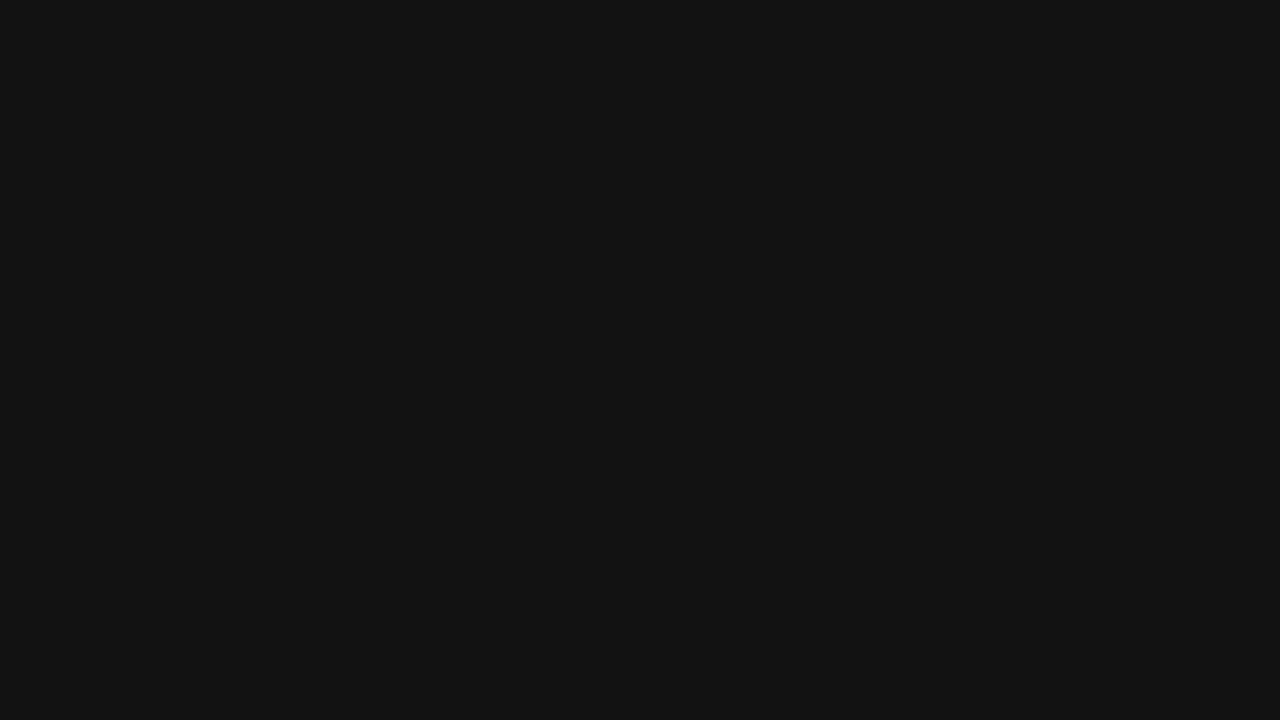

Verified that no error elements exist on the page
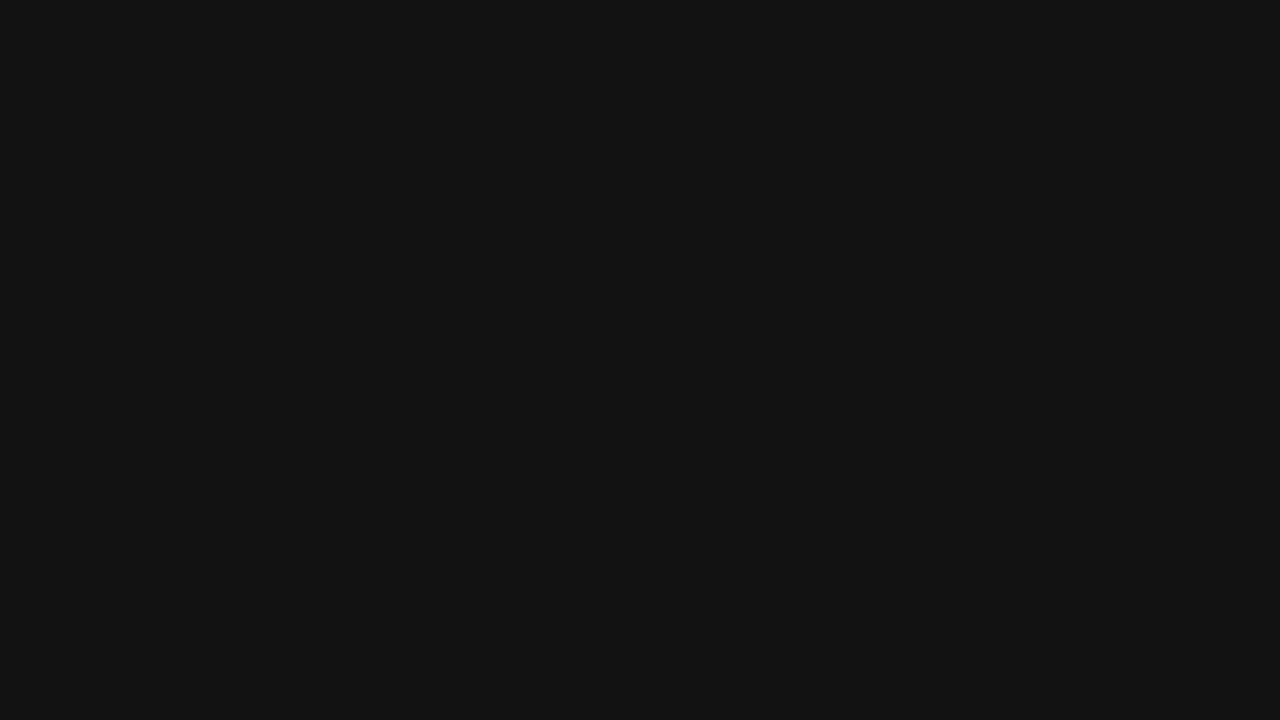

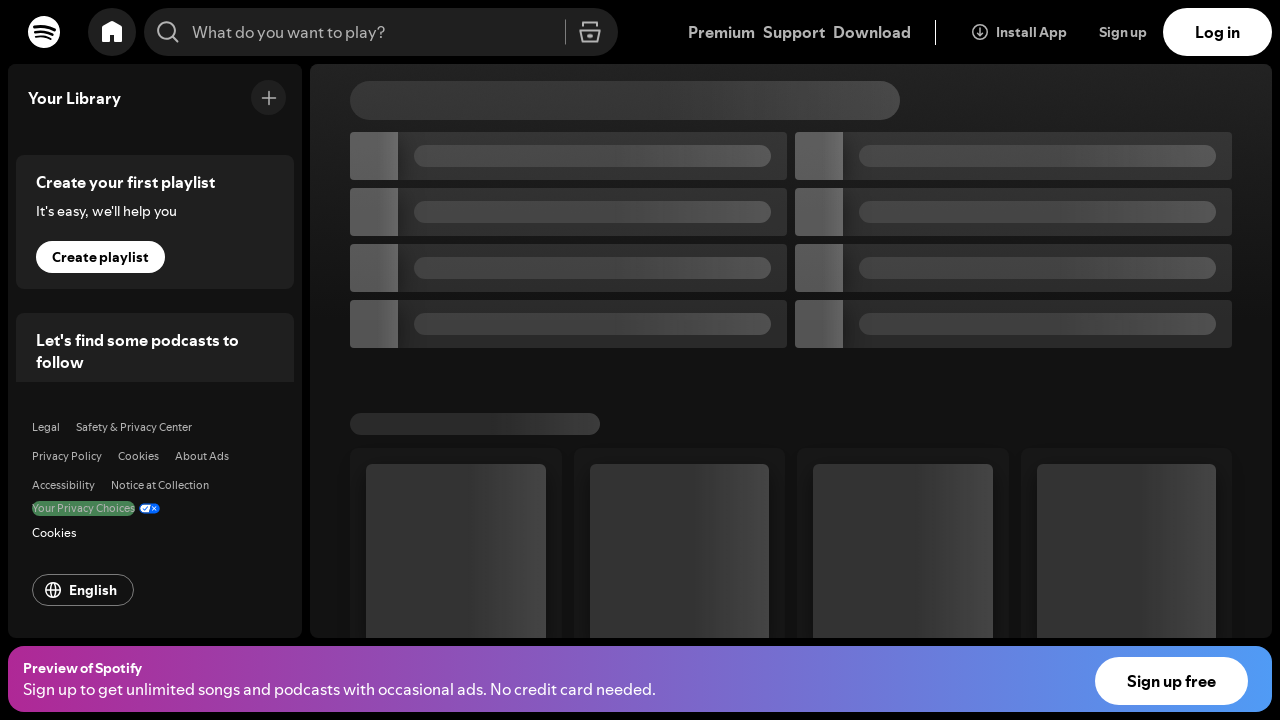